Tests un-marking todo items as complete by unchecking their checkboxes.

Starting URL: https://demo.playwright.dev/todomvc

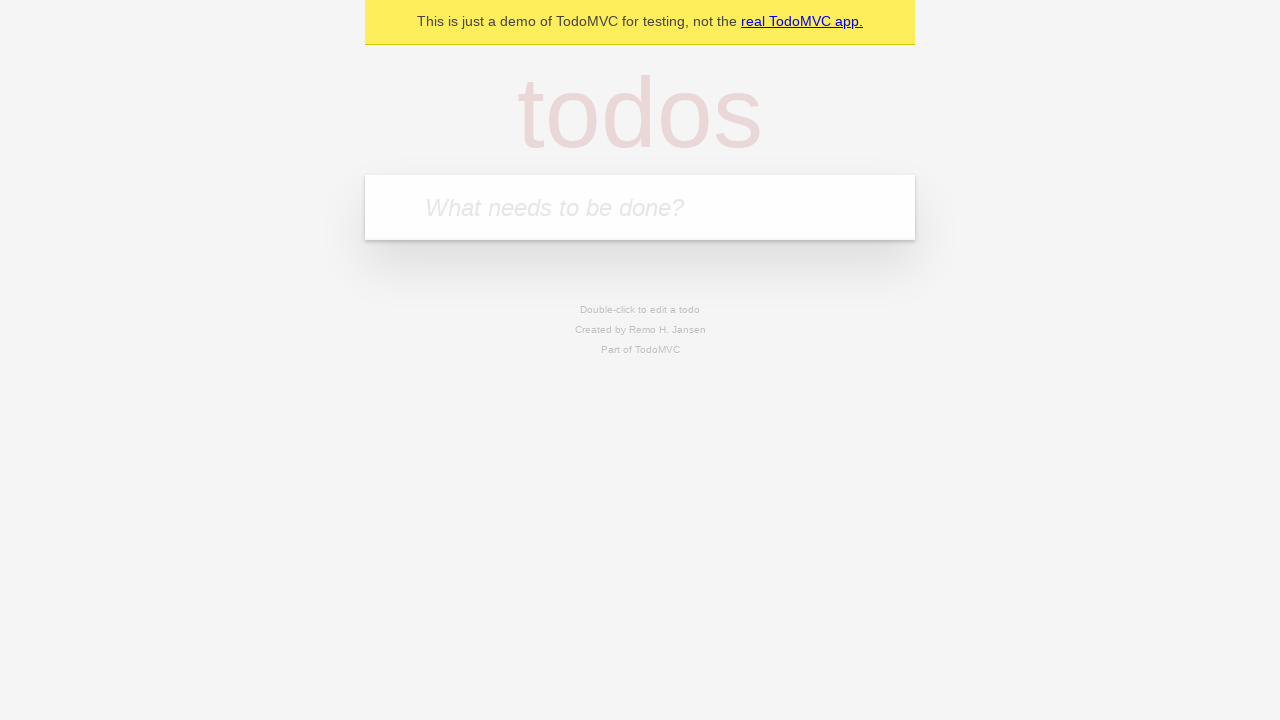

Filled todo input with 'buy some cheese' on internal:attr=[placeholder="What needs to be done?"i]
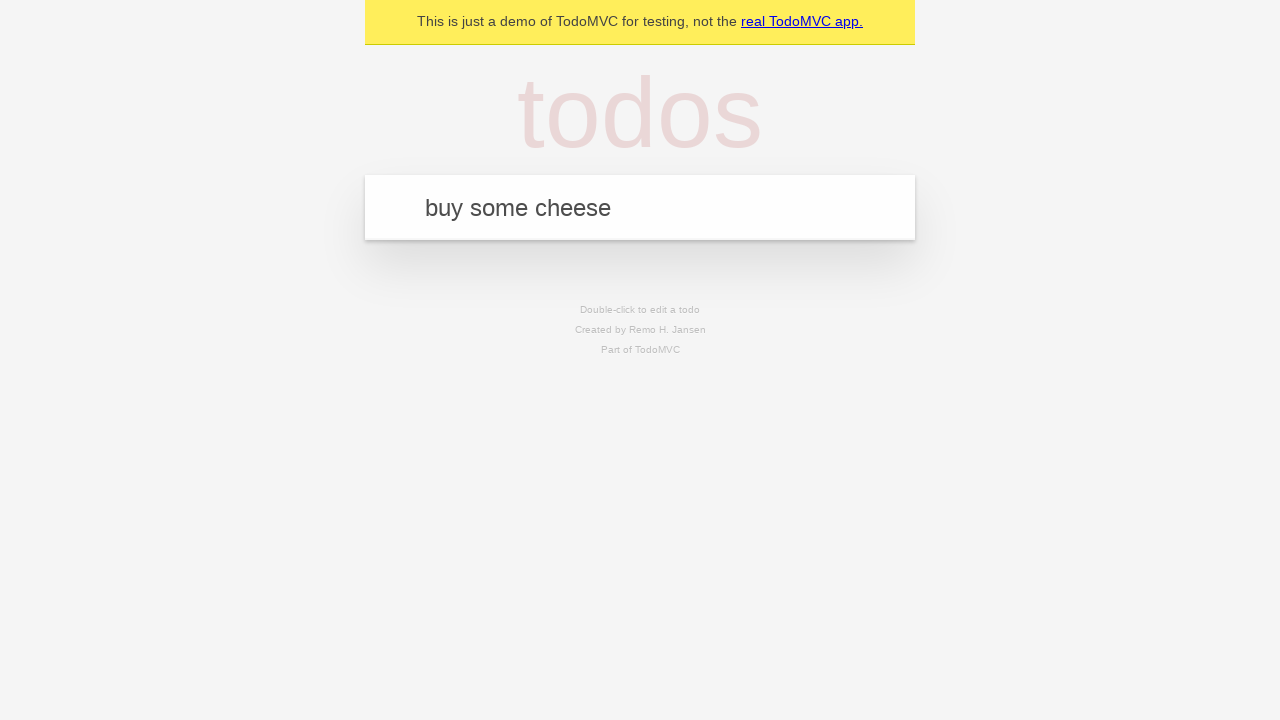

Pressed Enter to create first todo item on internal:attr=[placeholder="What needs to be done?"i]
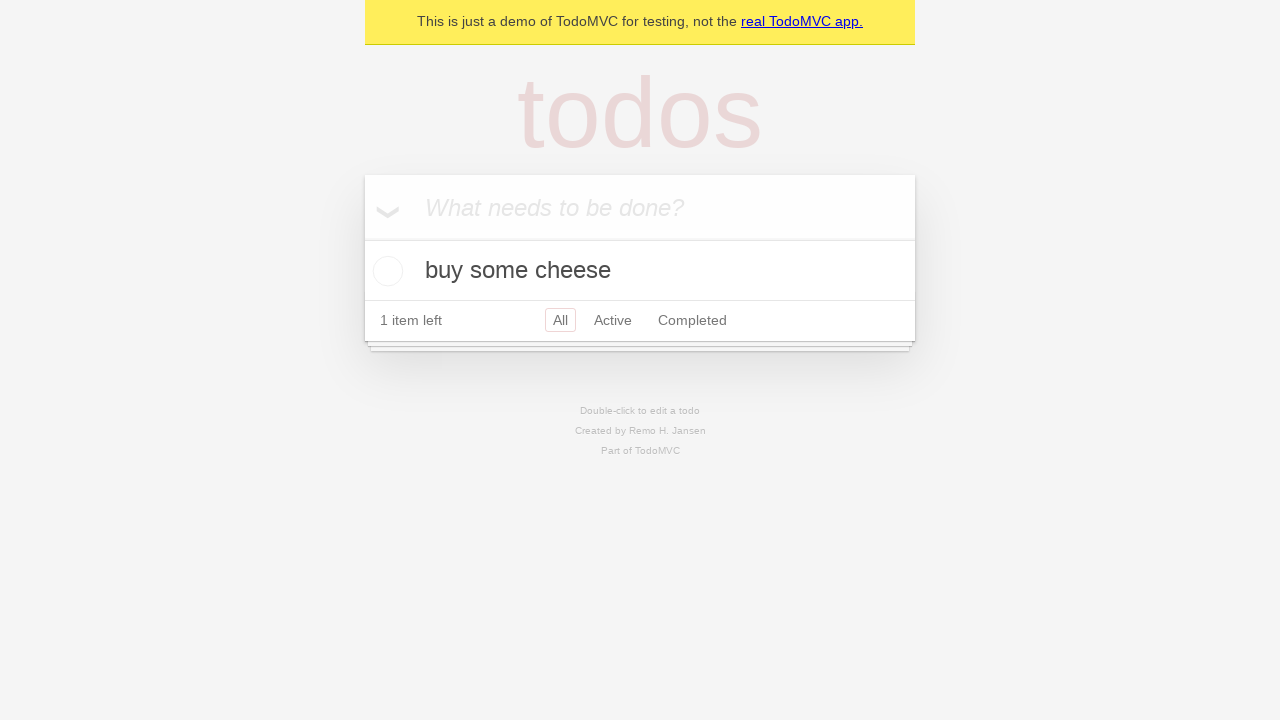

Filled todo input with 'feed the cat' on internal:attr=[placeholder="What needs to be done?"i]
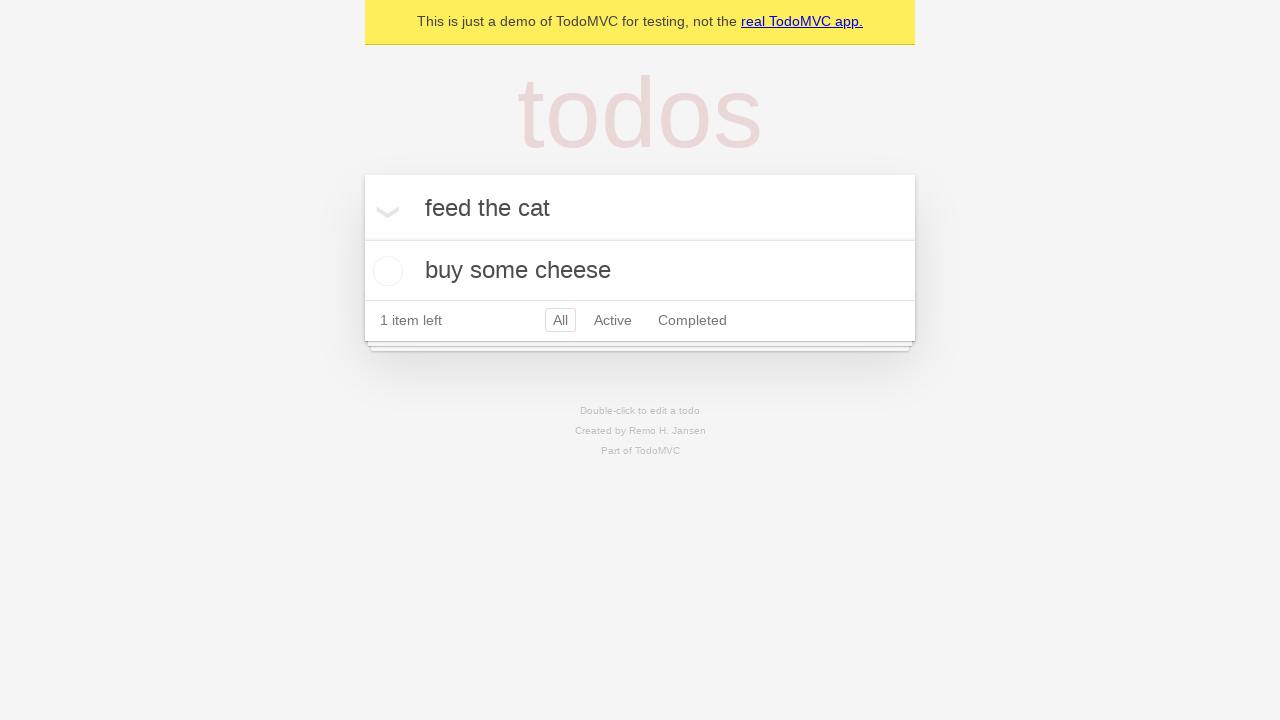

Pressed Enter to create second todo item on internal:attr=[placeholder="What needs to be done?"i]
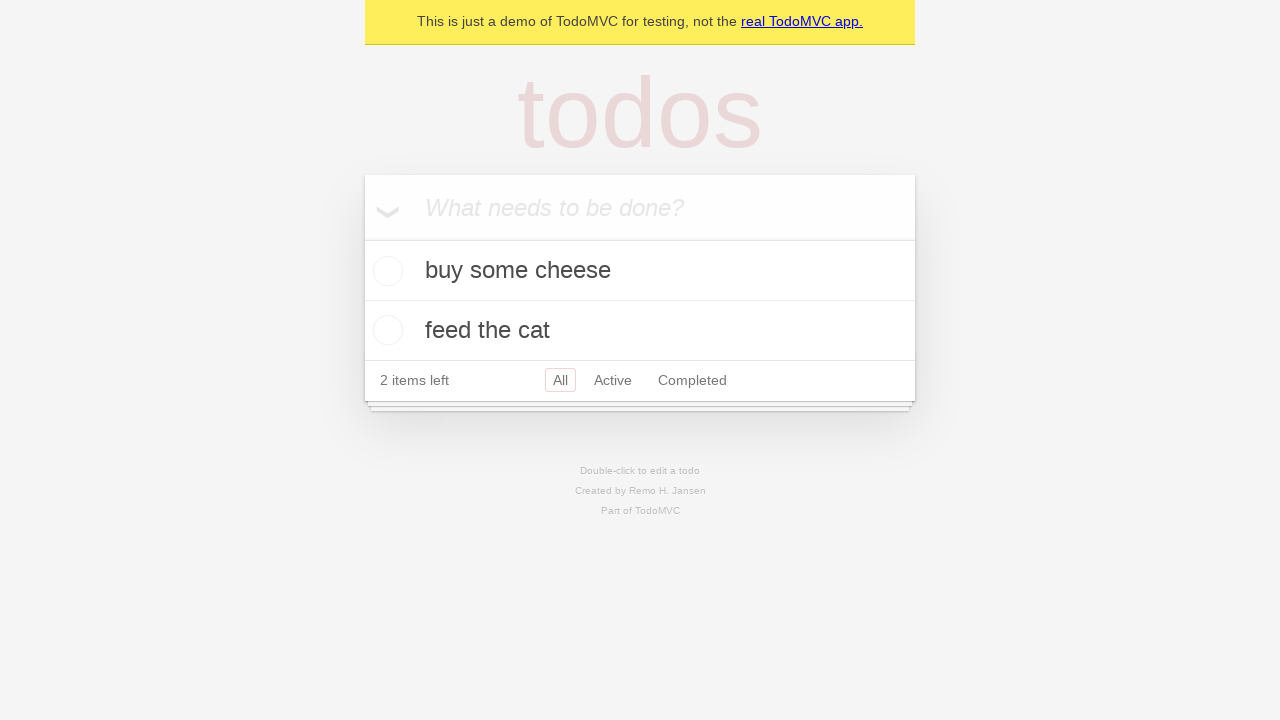

Checked checkbox for first todo item 'buy some cheese' at (385, 271) on internal:testid=[data-testid="todo-item"s] >> nth=0 >> internal:role=checkbox
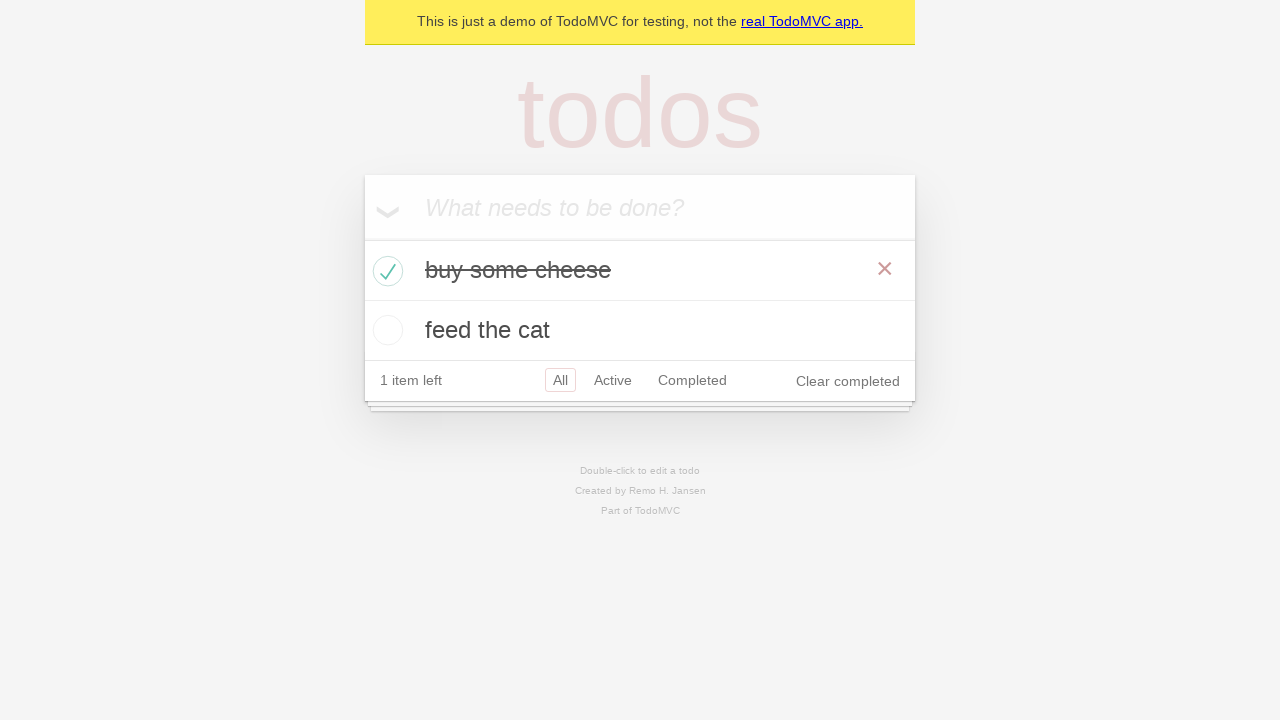

Unchecked checkbox for first todo item to mark as incomplete at (385, 271) on internal:testid=[data-testid="todo-item"s] >> nth=0 >> internal:role=checkbox
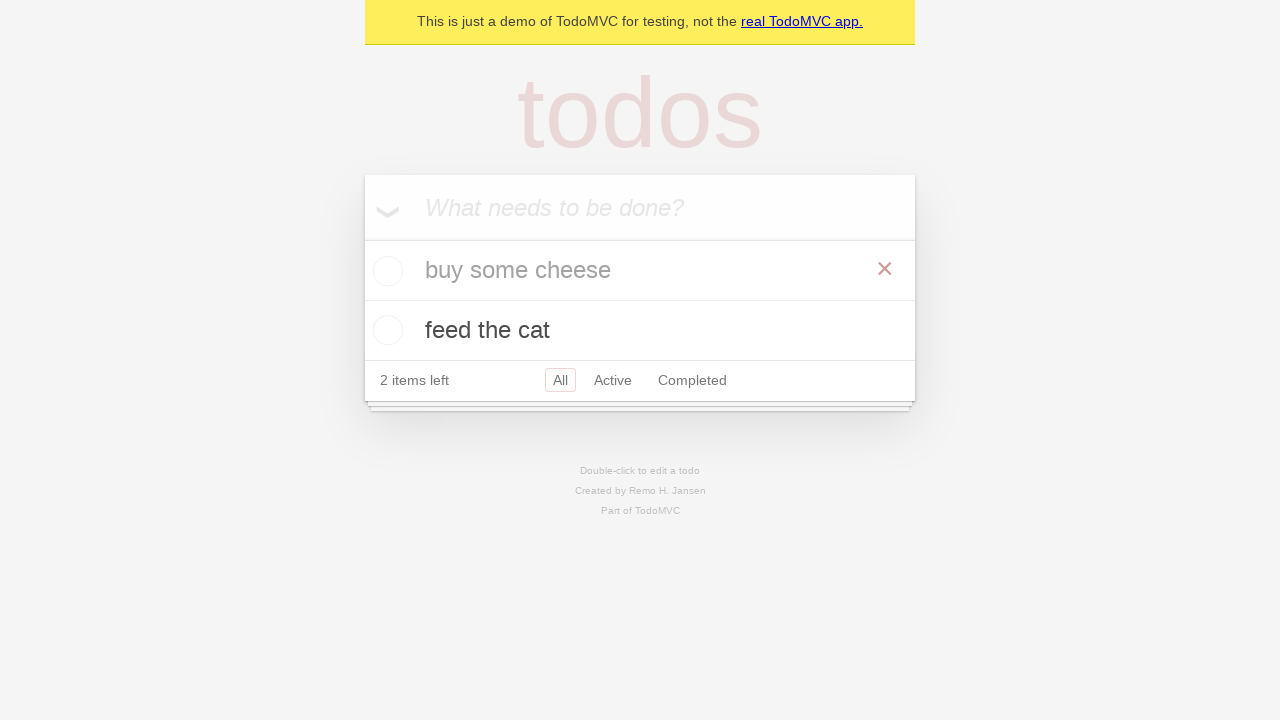

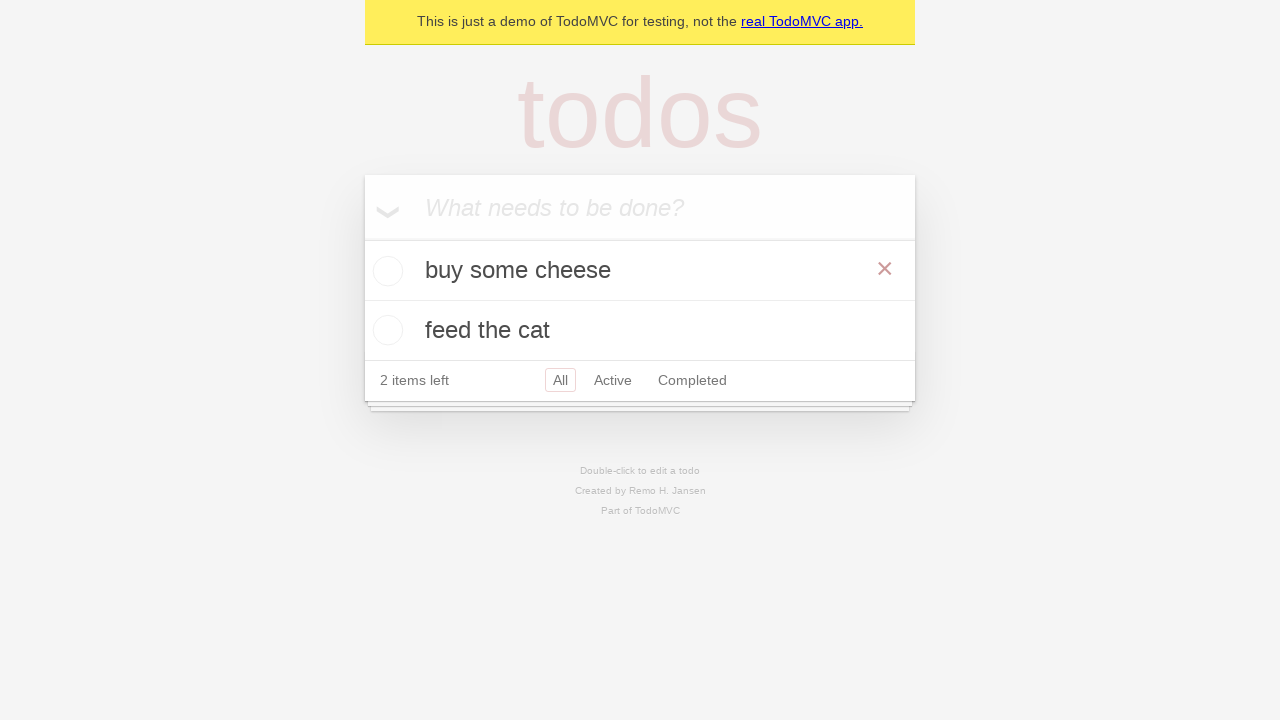